Tests a simple form demo by entering a message in the input field, clicking the show button, and verifying the message is displayed correctly

Starting URL: https://www.lambdatest.com/selenium-playground/simple-form-demo

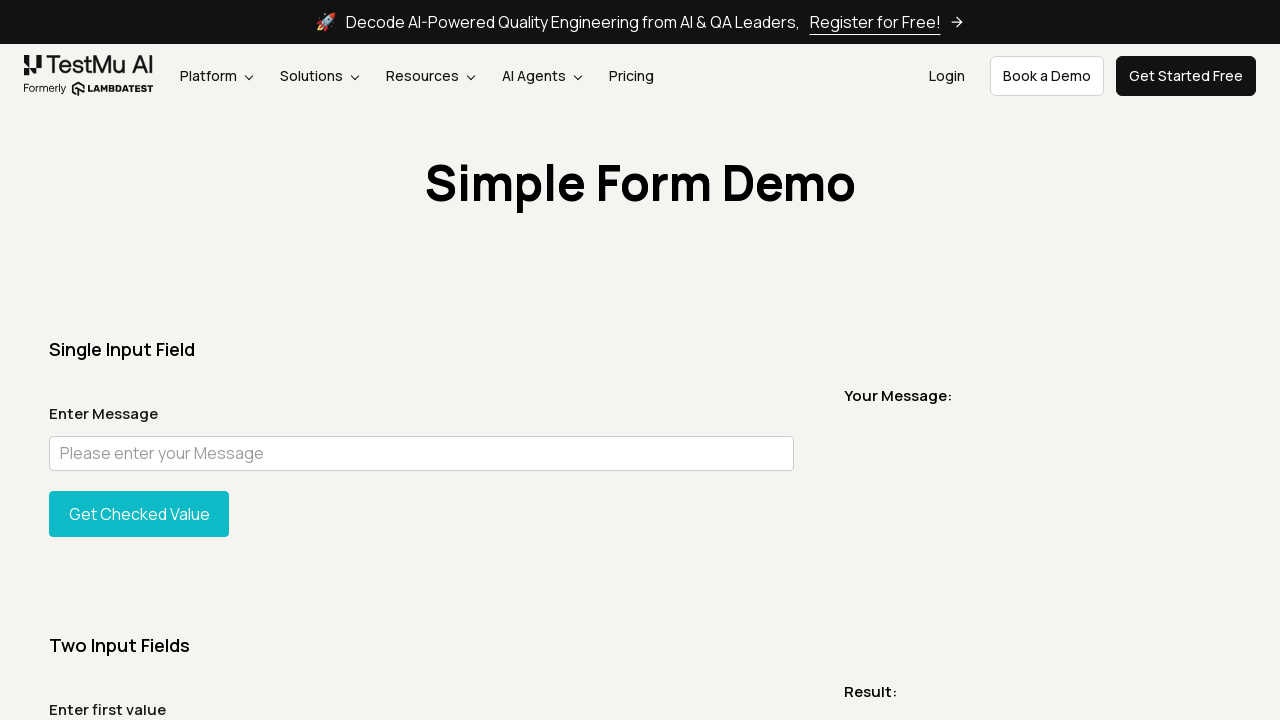

Entered 'Pytest is a test framework' in the user message input field on input#user-message
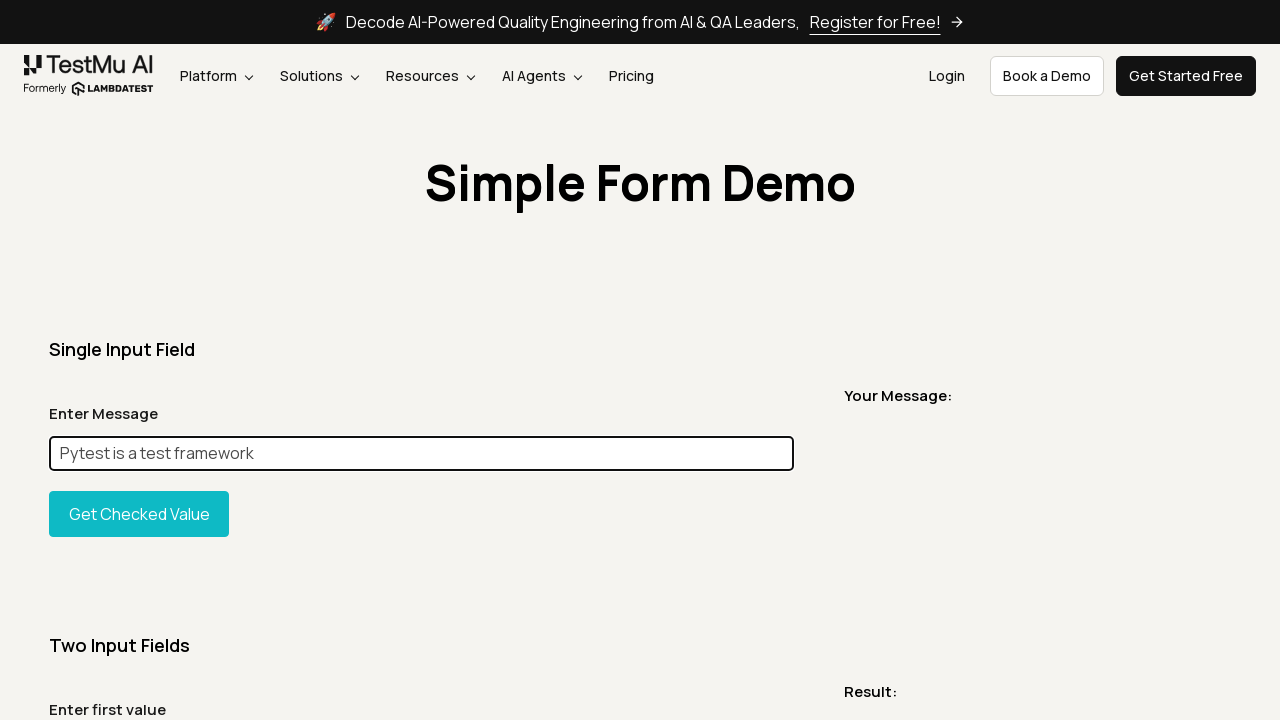

Clicked the show input button at (139, 514) on #showInput
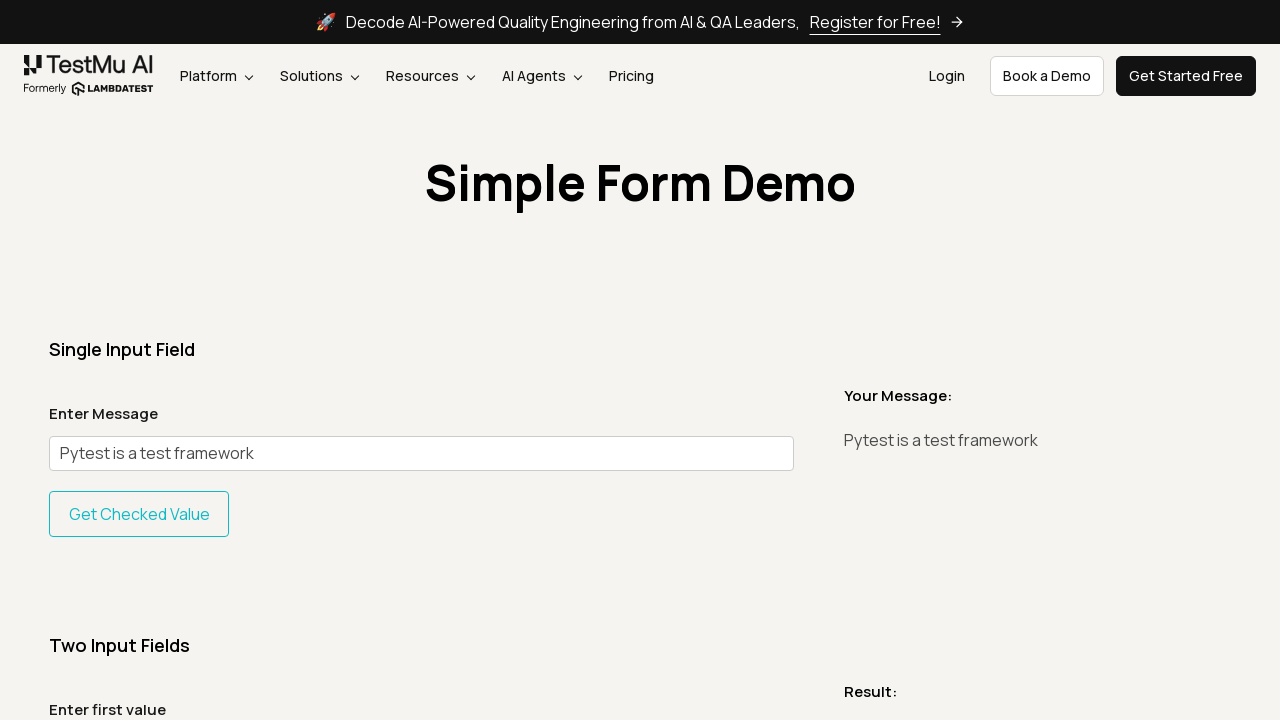

Message displayed correctly after clicking show button
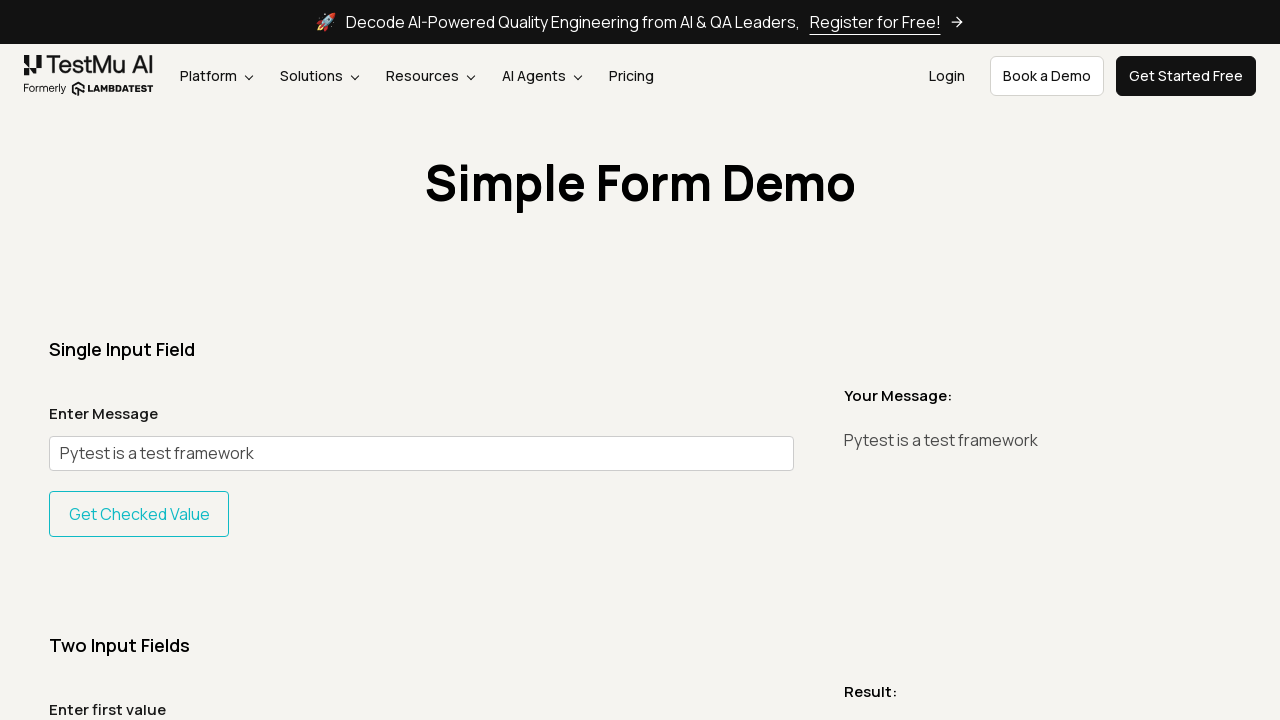

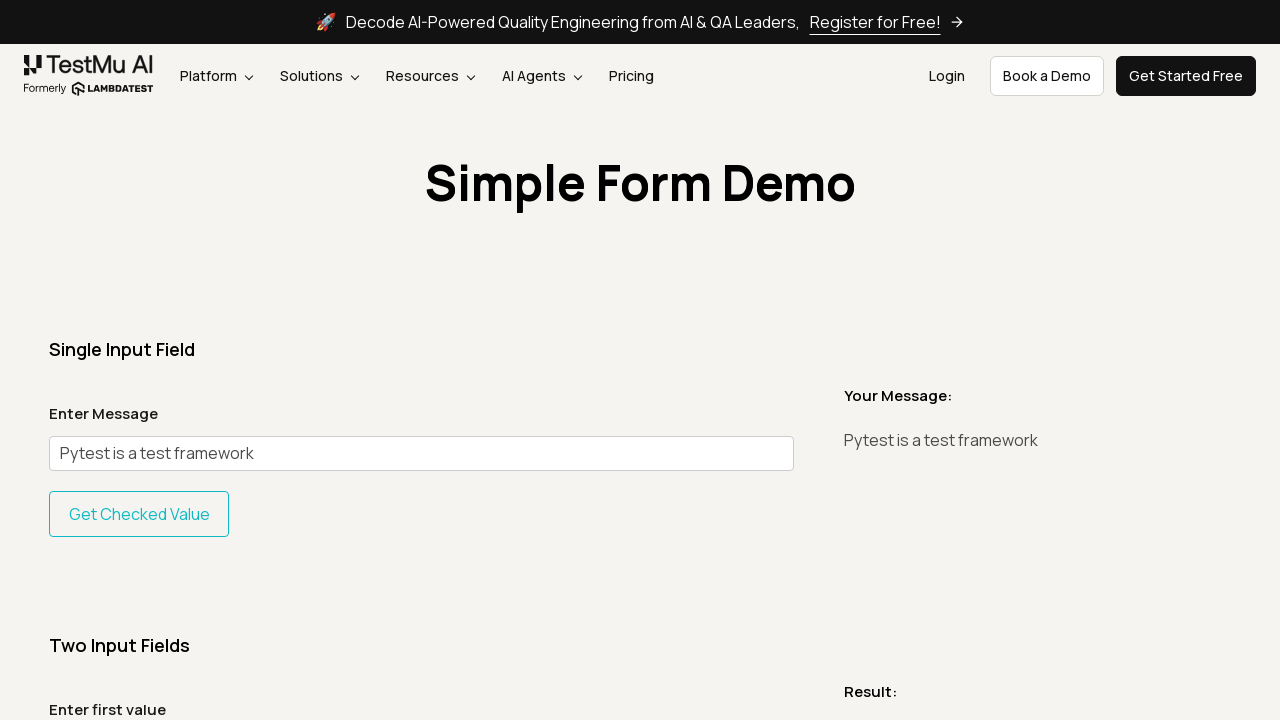